Tests alert handling functionality by clicking an alert button and accepting the browser alert dialog on the omayo test page.

Starting URL: http://omayo.blogspot.com/

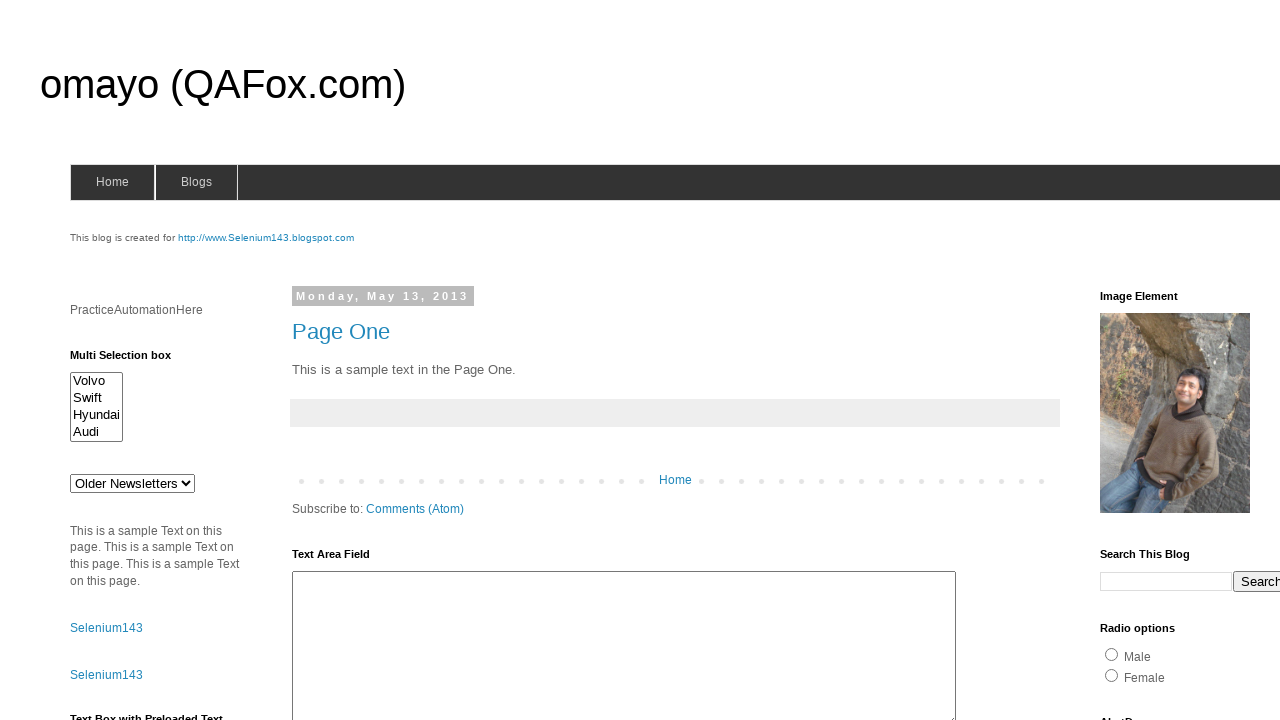

Clicked alert button to trigger browser alert dialog at (1154, 361) on #alert1
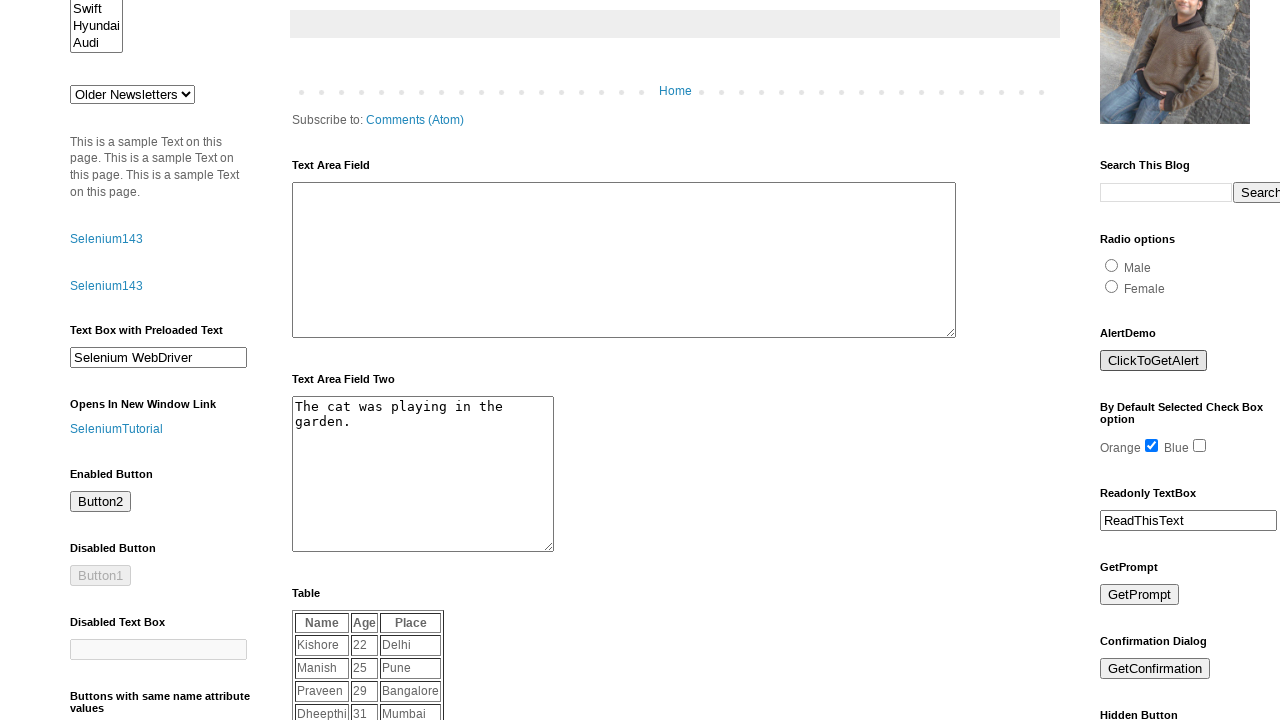

Set up dialog handler to accept alerts
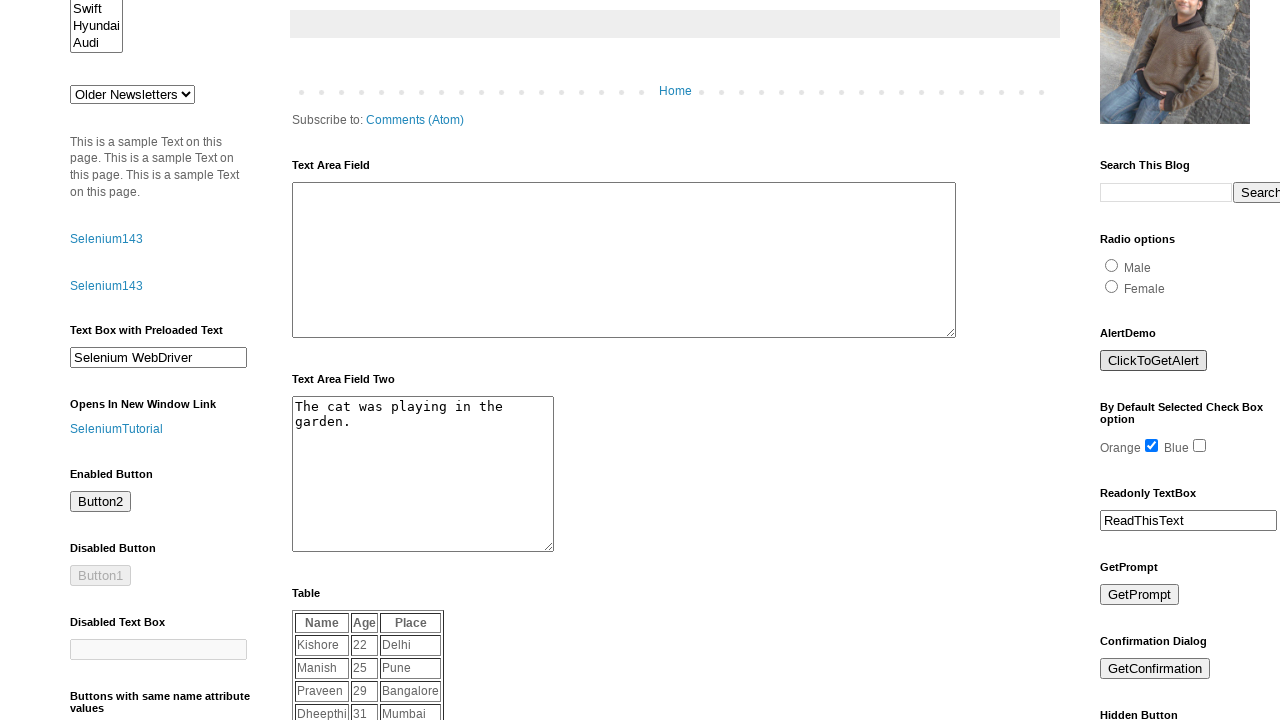

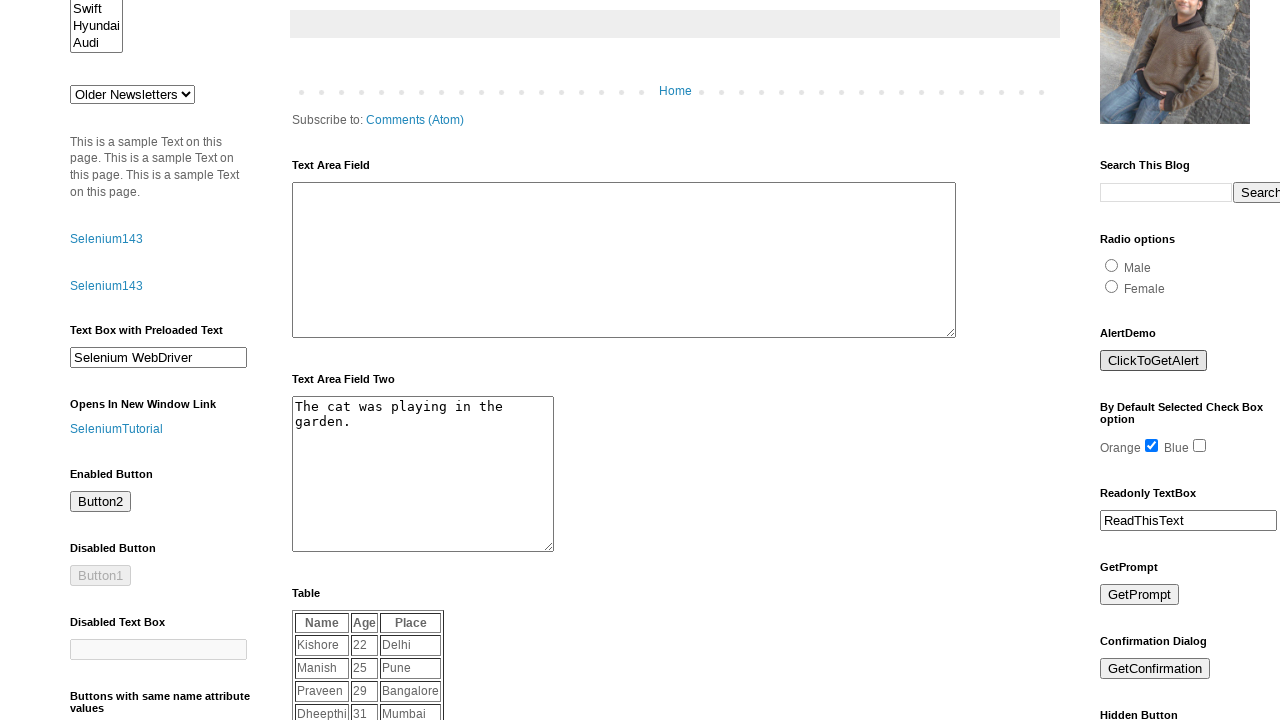